Tests JavaScript dialog interactions by clicking buttons that trigger confirm and prompt dialogs, accepting them, and verifying the prompt result is displayed correctly.

Starting URL: https://demoqa.com/alerts

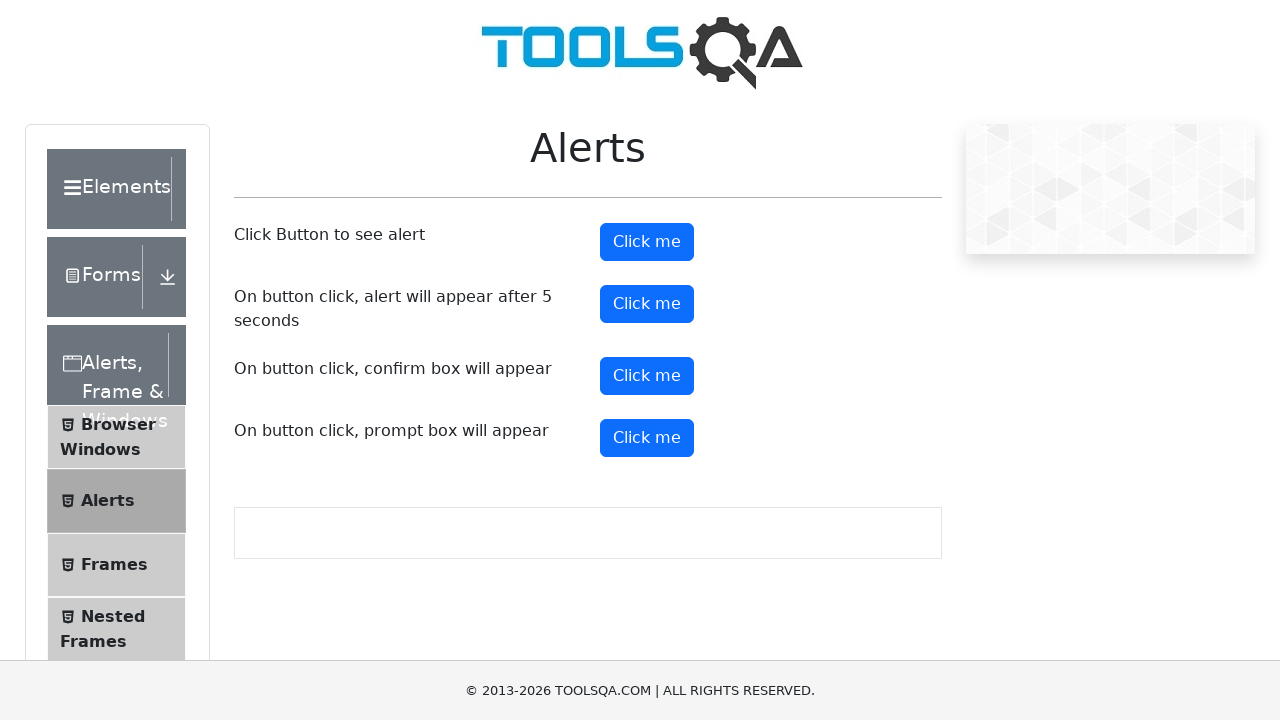

Set up dialog handler to accept confirm dialog
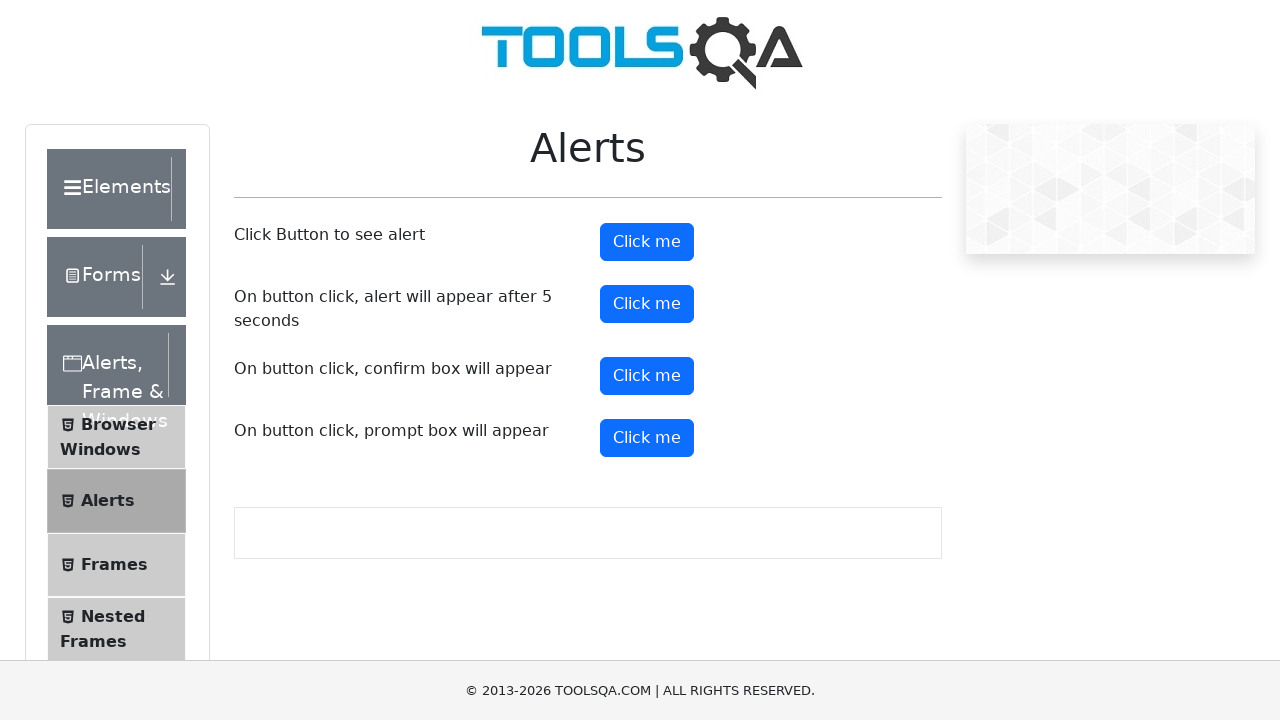

Clicked confirm button to trigger confirm dialog at (647, 376) on #confirmButton
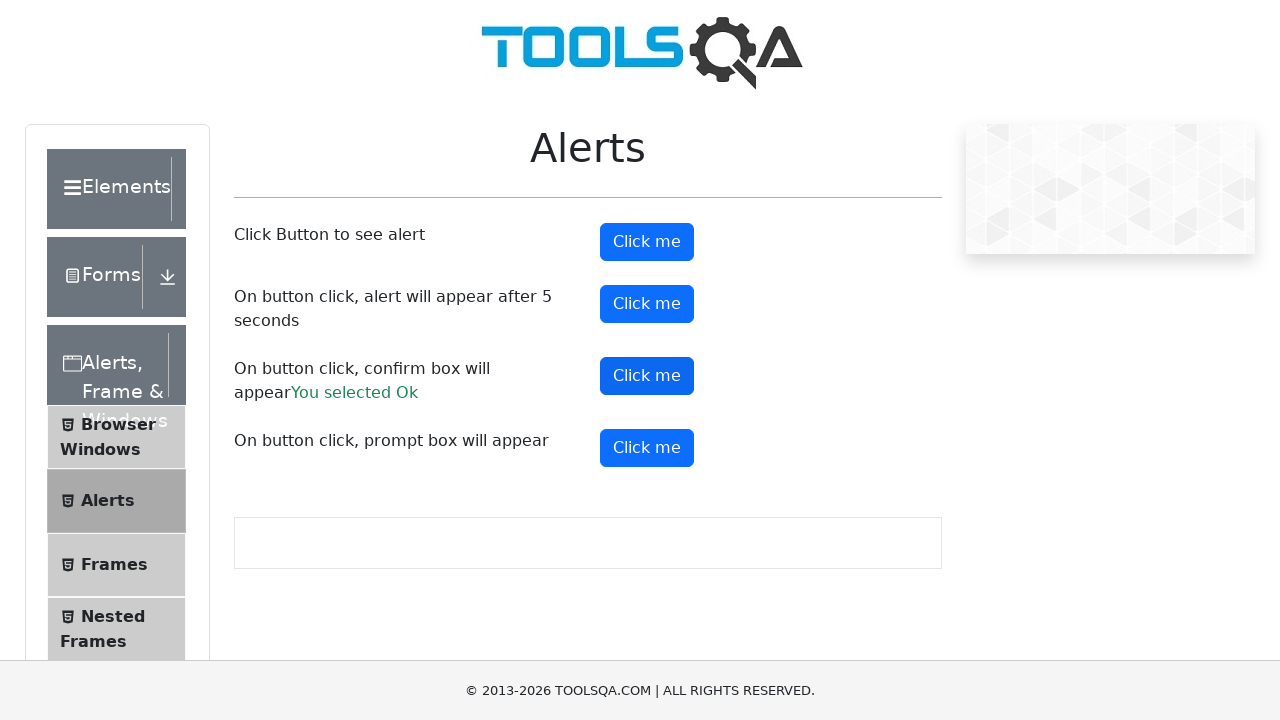

Set up dialog handler to accept prompt dialog with text 'my text is this'
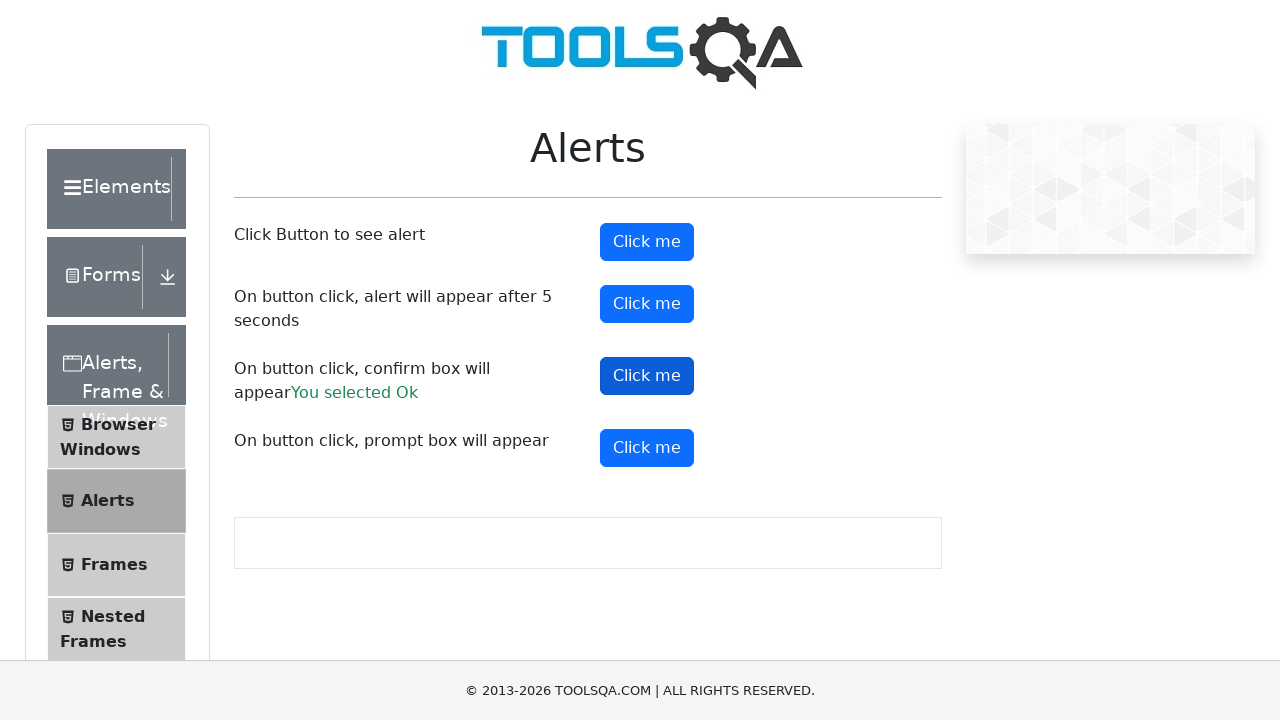

Clicked prompt button to trigger prompt dialog at (647, 448) on #promtButton
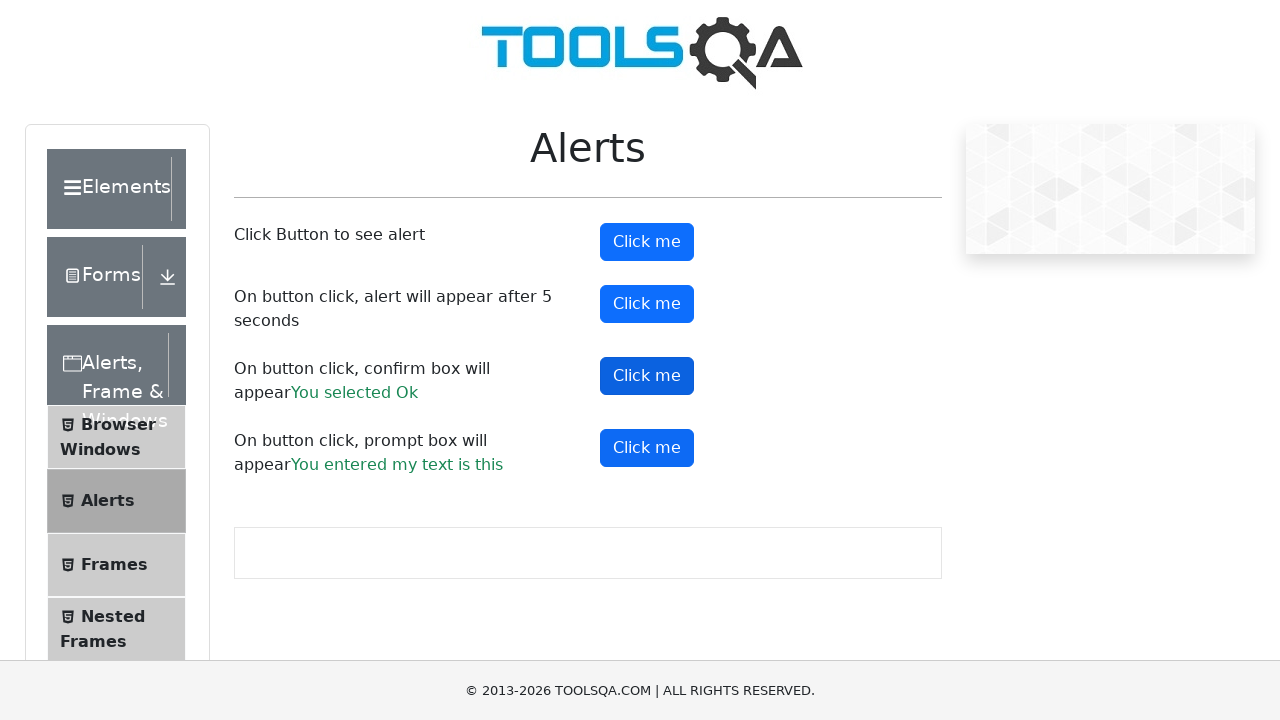

Prompt result element loaded
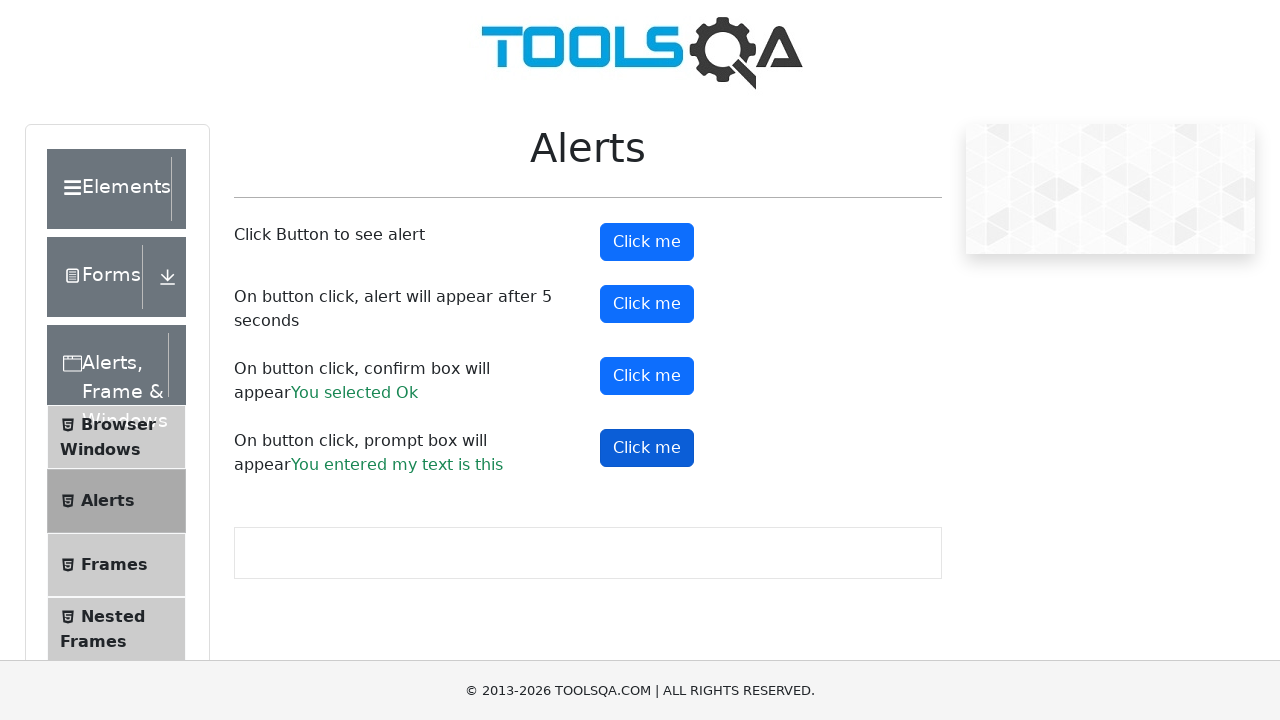

Retrieved prompt result text
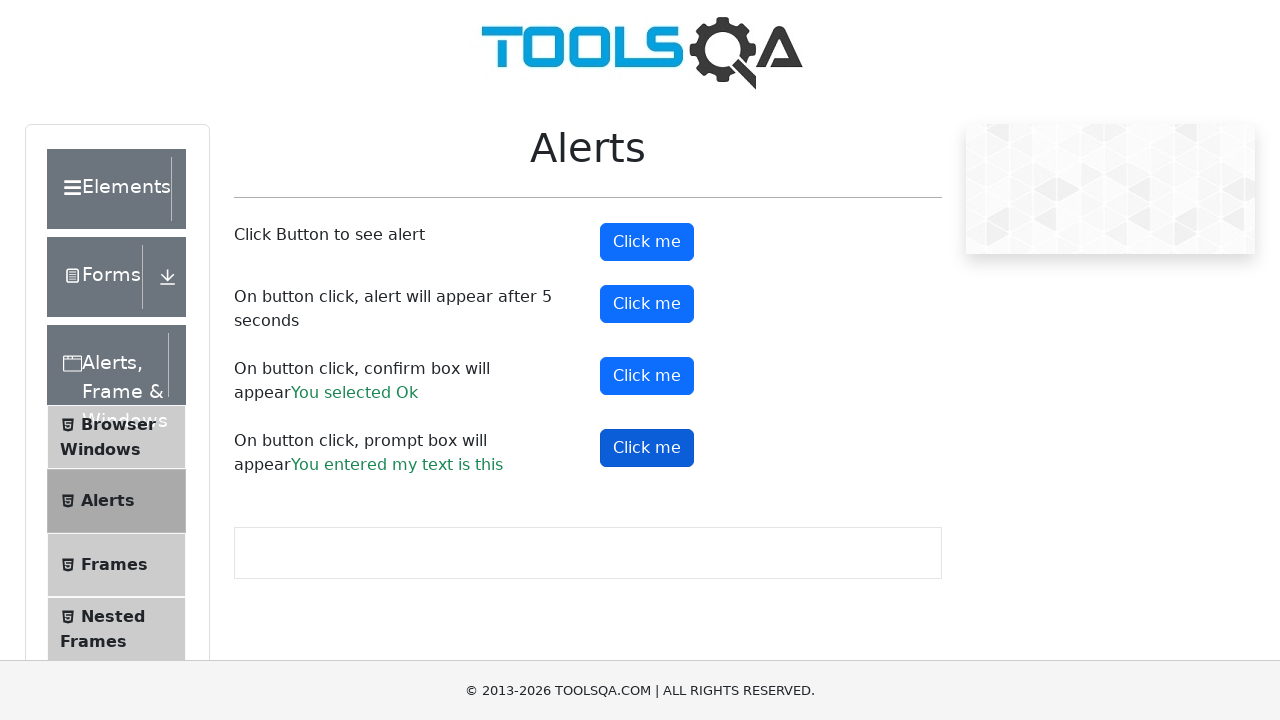

Verified prompt result text matches expected value 'You entered my text is this'
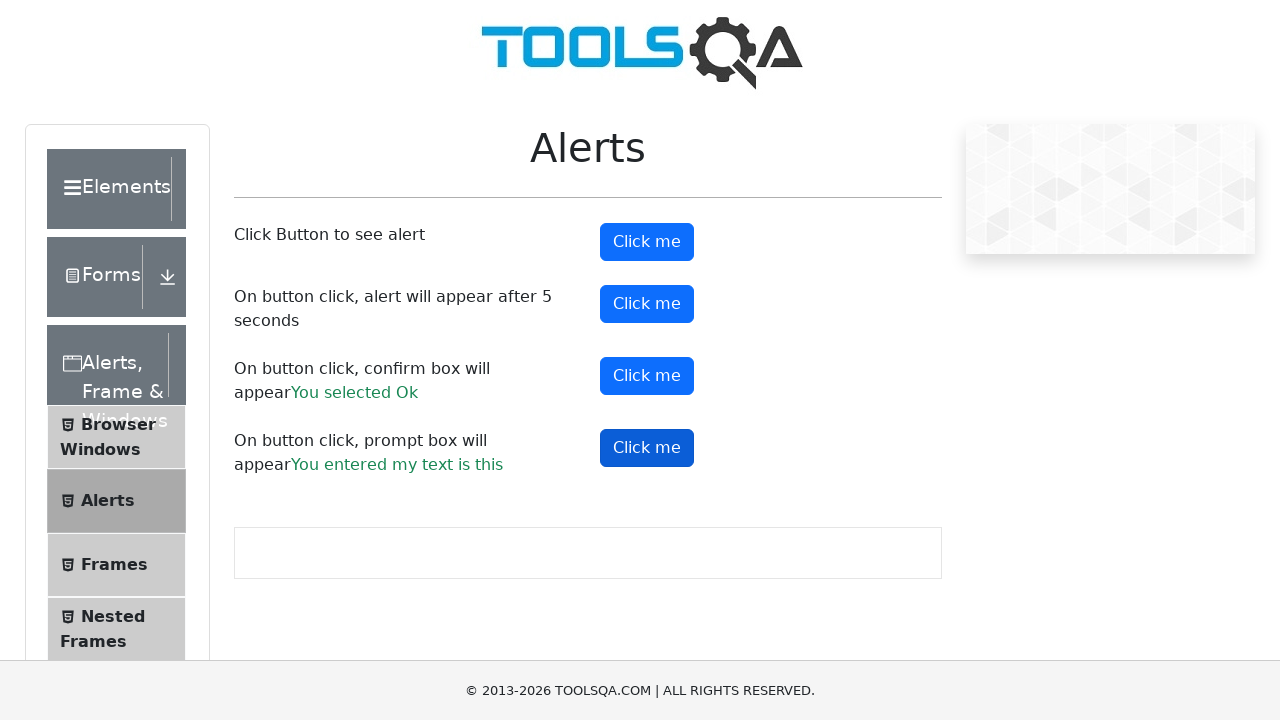

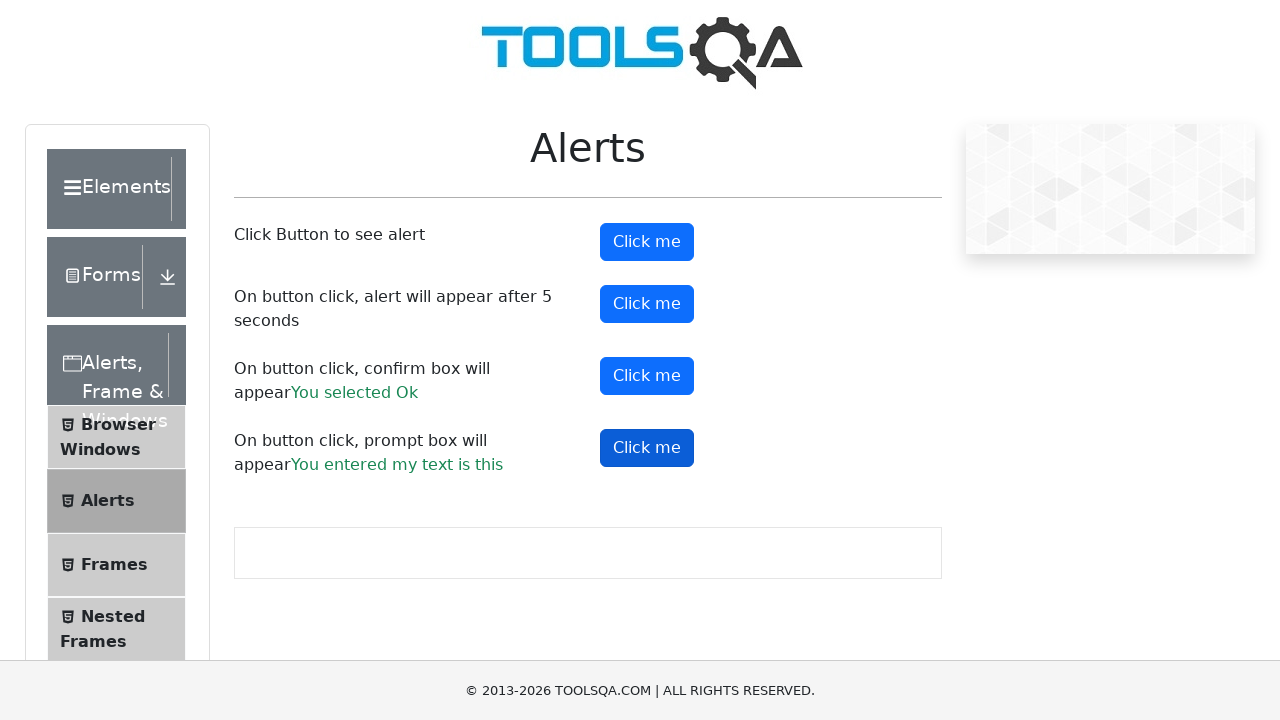